Tests checkbox validation by checking if a specific checkbox is displayed, enabled, and then clicking it to verify selection status

Starting URL: http://demo.automationtesting.in/Register.html

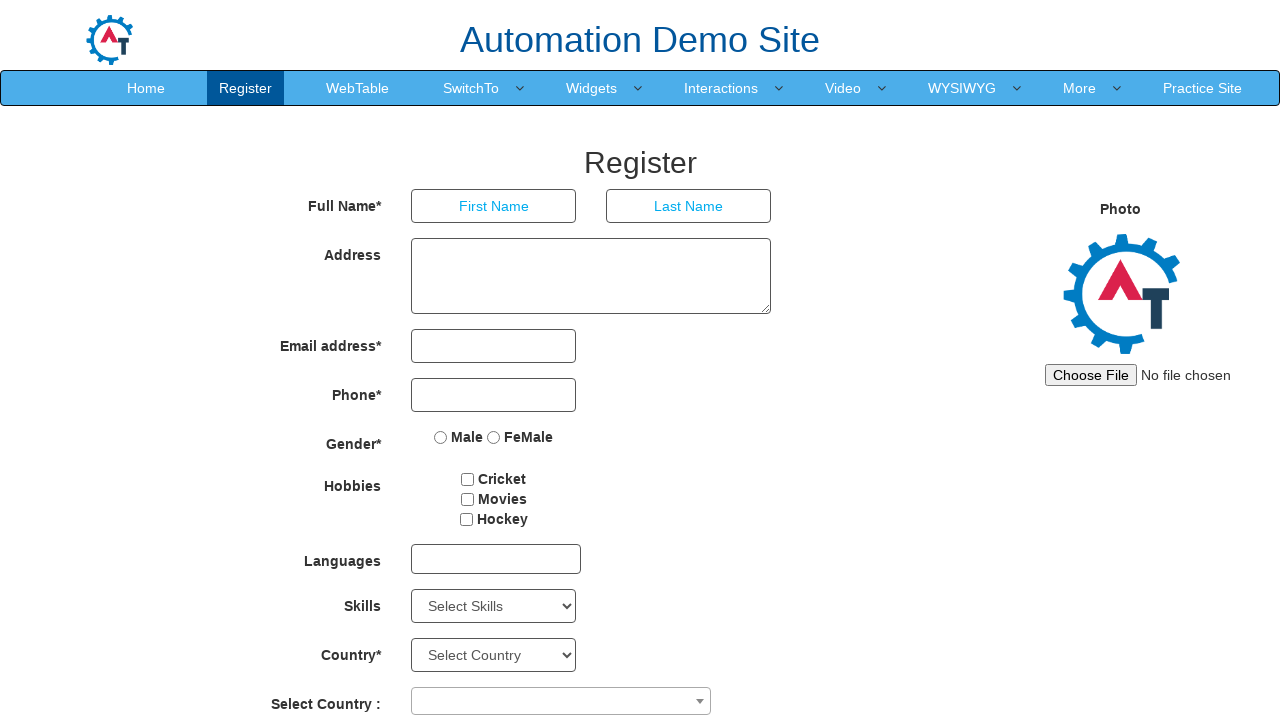

Located checkbox element with id 'checkbox1'
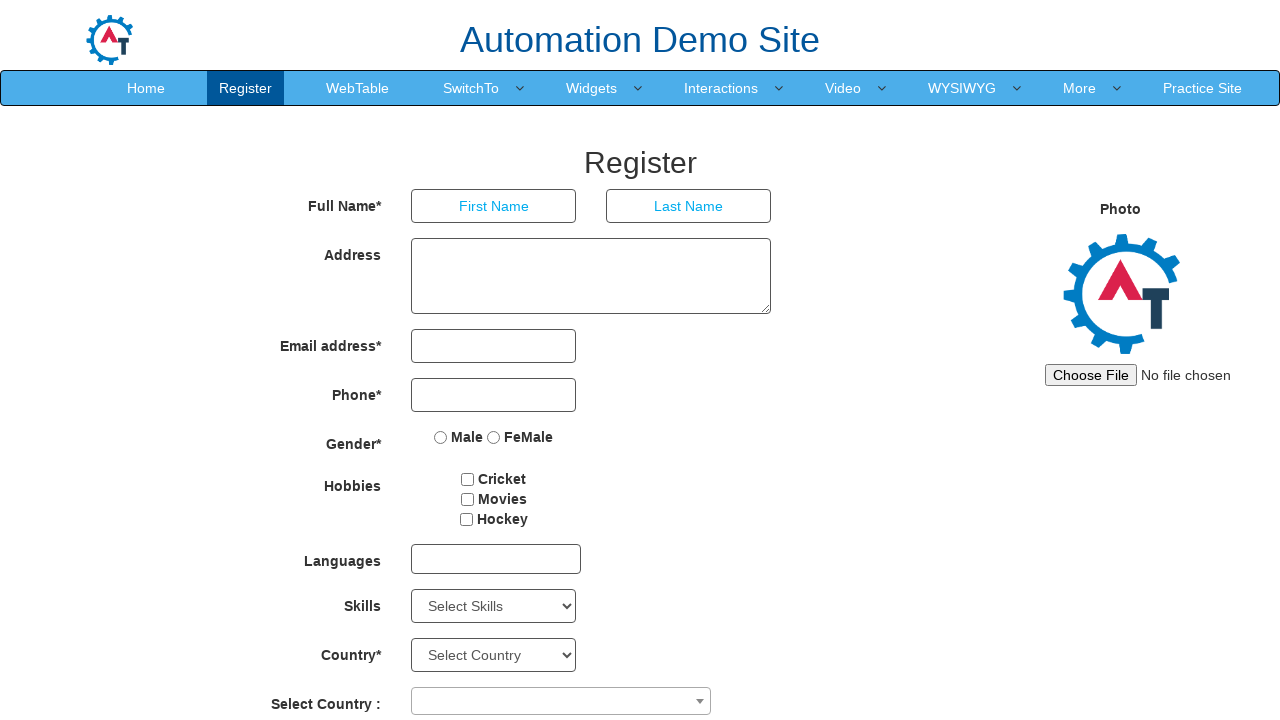

Verified checkbox is visible on the page
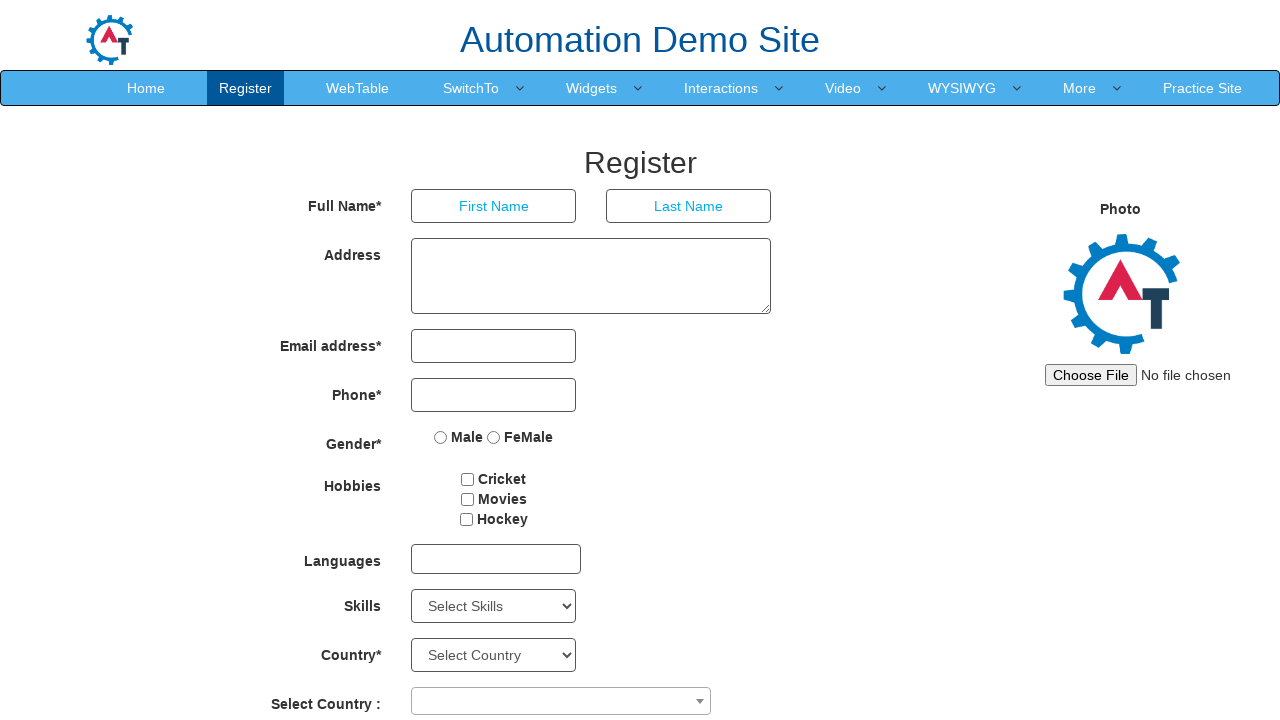

Verified checkbox is enabled
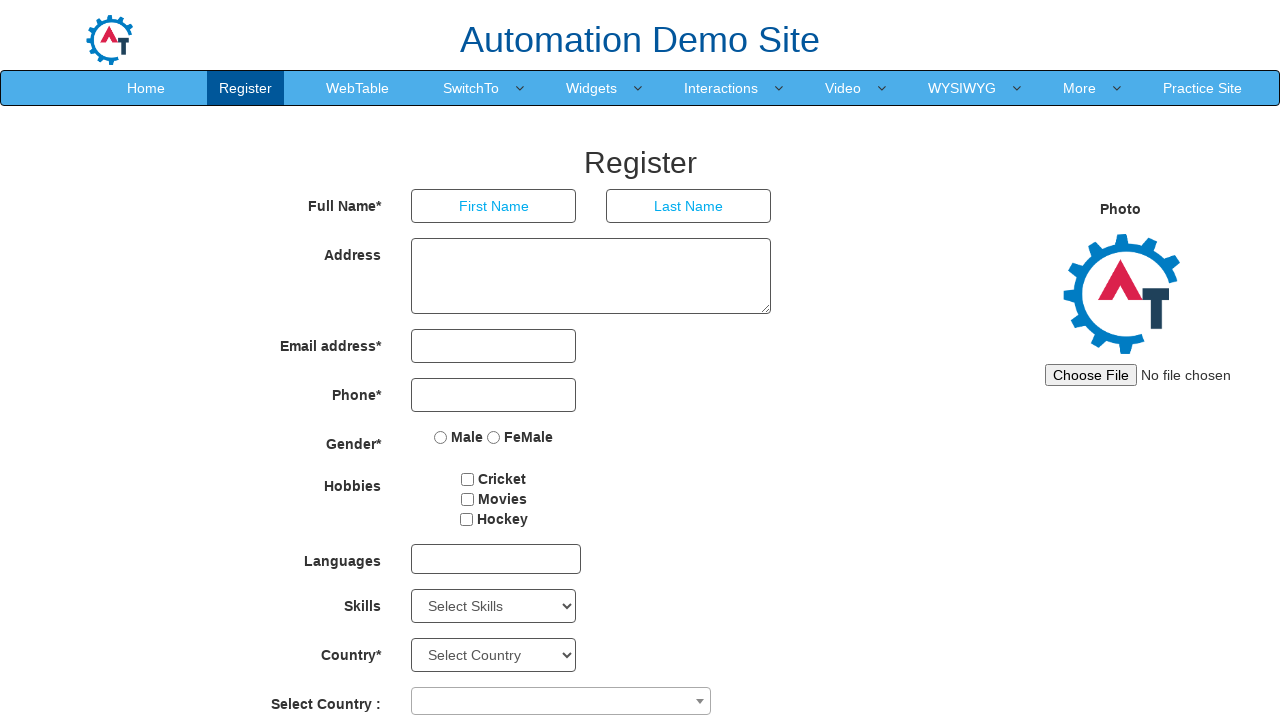

Checked initial selection status of checkbox (before clicking)
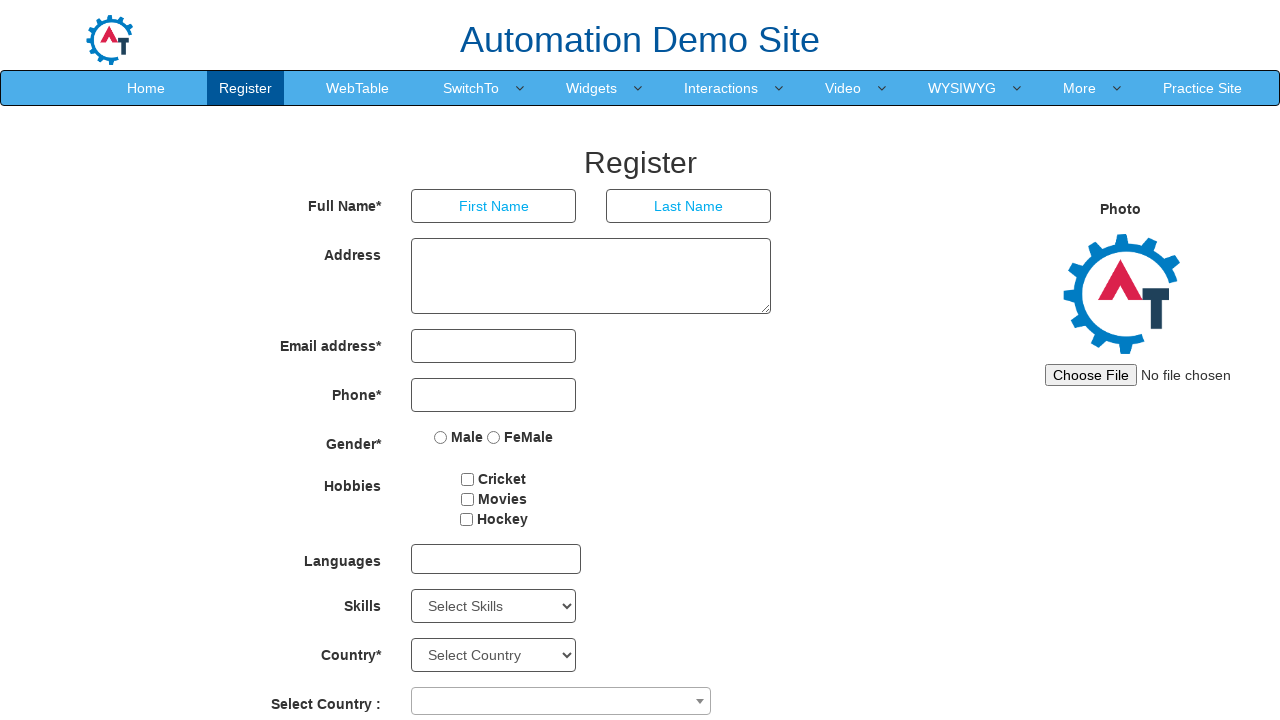

Clicked the checkbox to toggle its selection at (468, 479) on #checkbox1
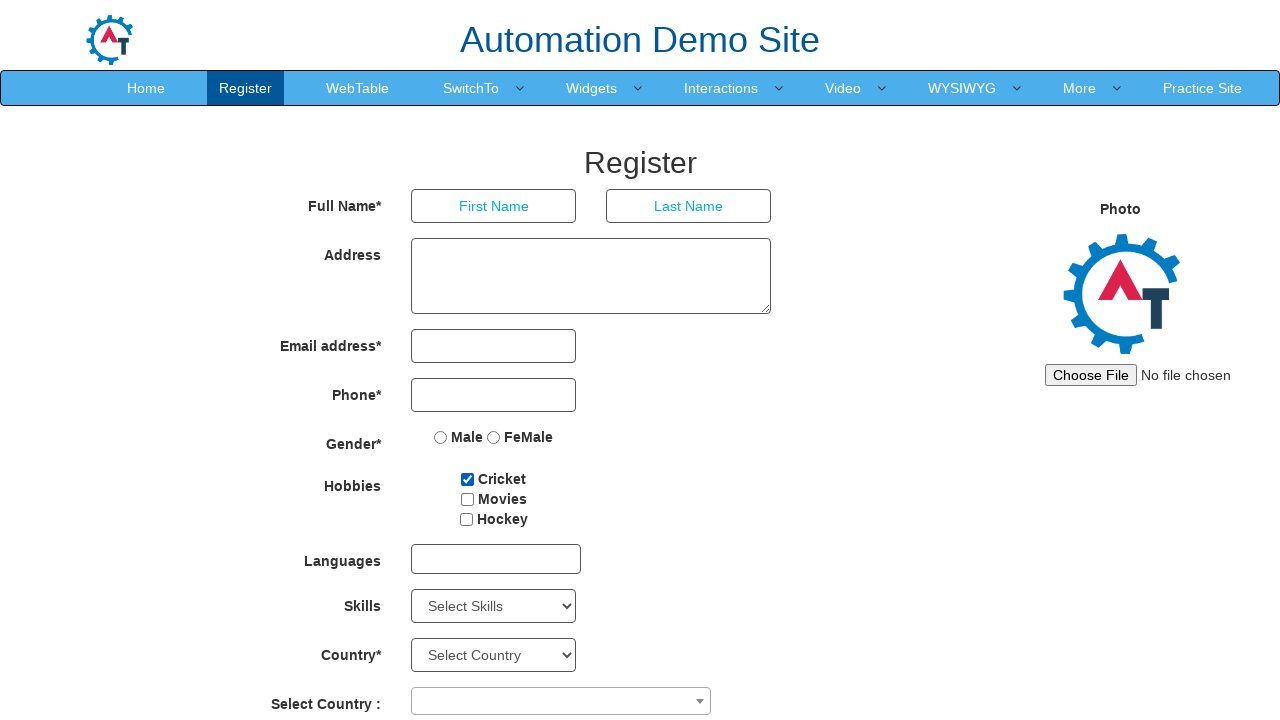

Verified checkbox selection status after clicking
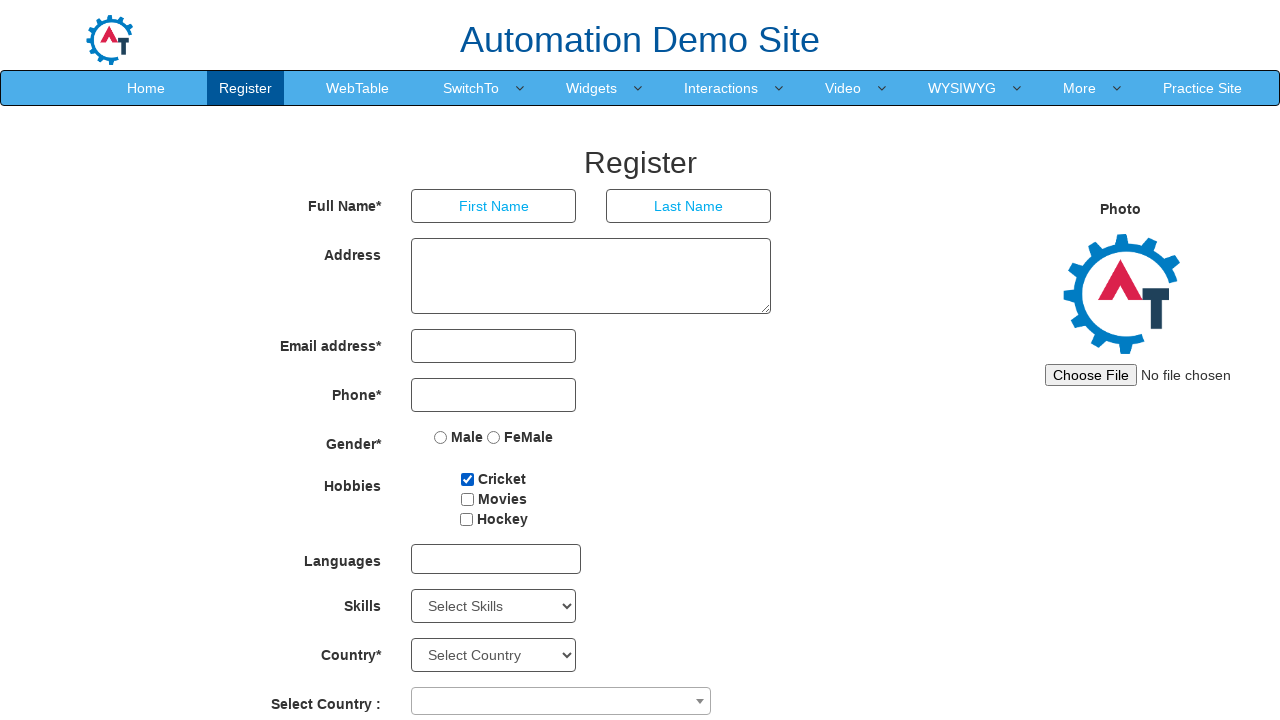

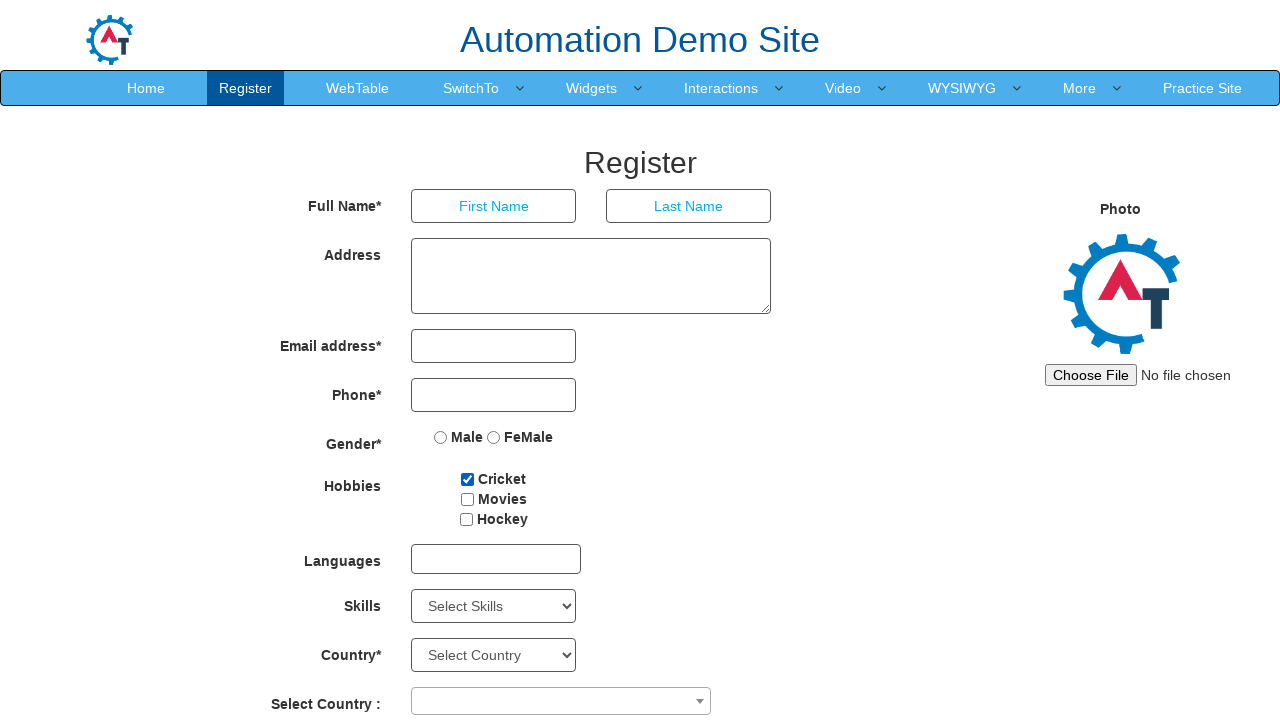